Tests radio button functionality by clicking through three different radio button options on a form

Starting URL: https://formy-project.herokuapp.com/radiobutton

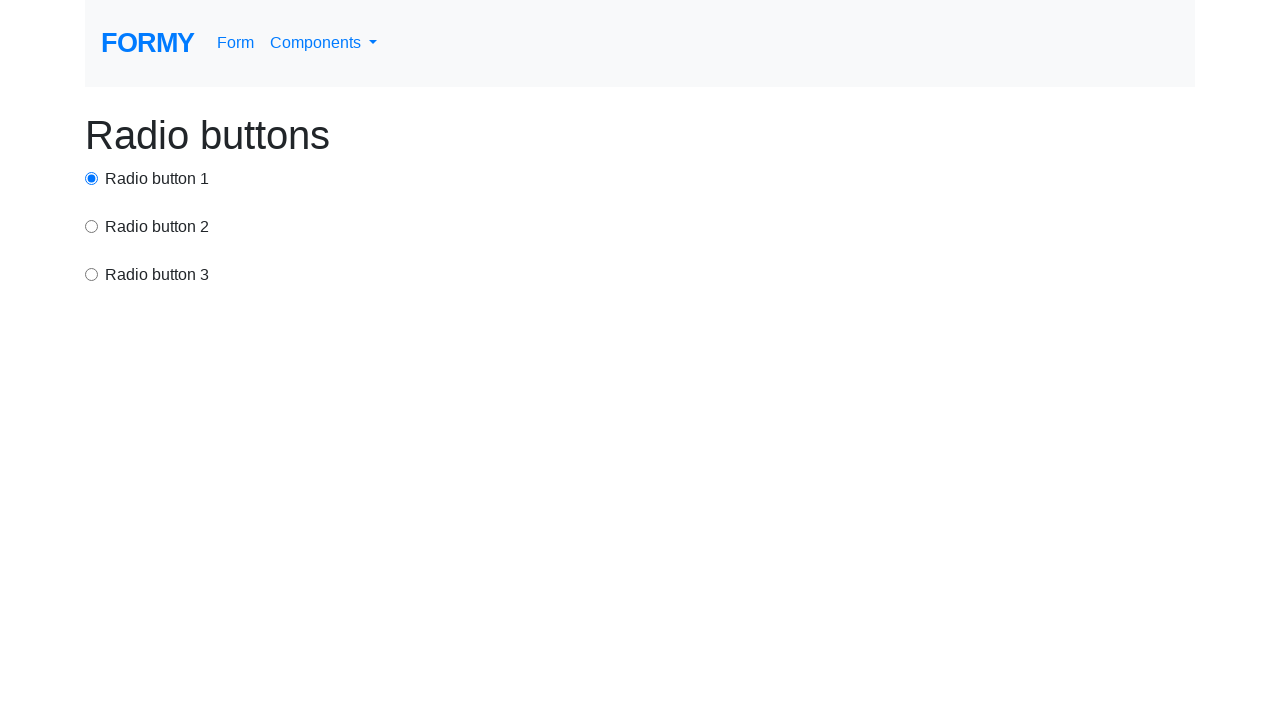

Clicked first radio button option at (157, 179) on xpath=//html/body/div/div[1]/label
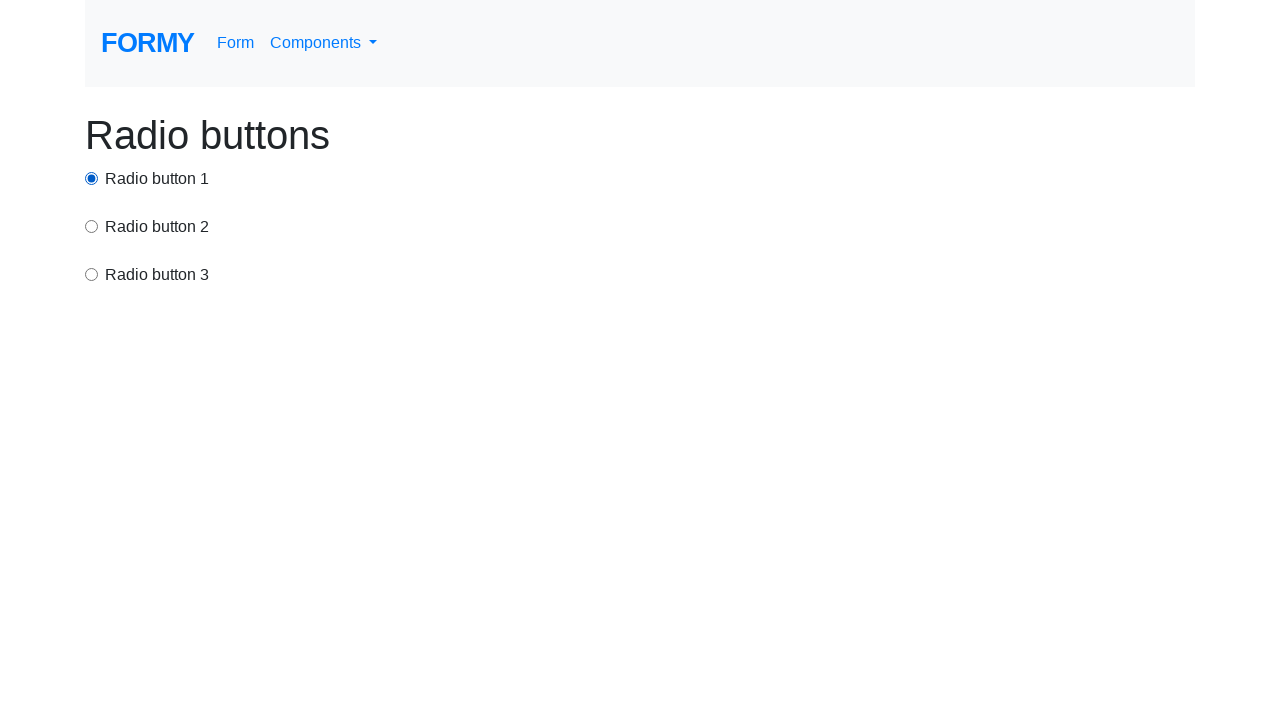

Clicked second radio button option at (92, 226) on xpath=//html/body/div/div[2]/input
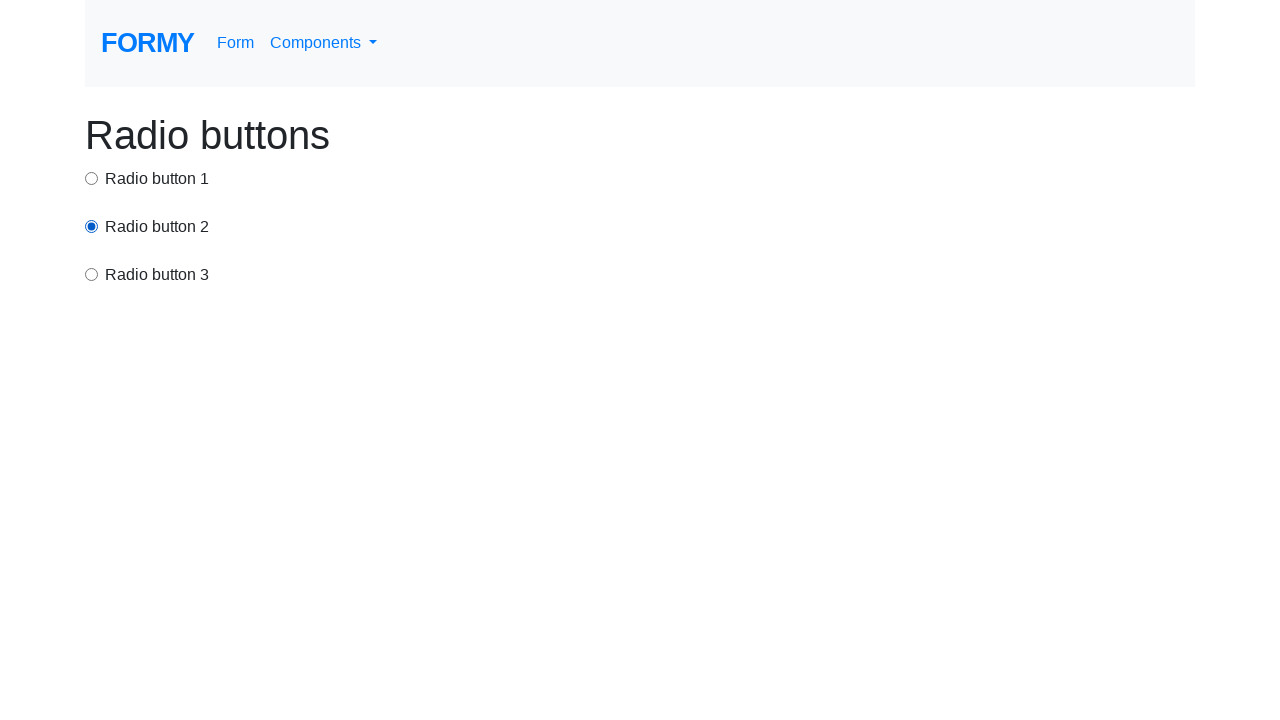

Clicked third radio button option at (92, 274) on xpath=//html/body/div/div[3]/input
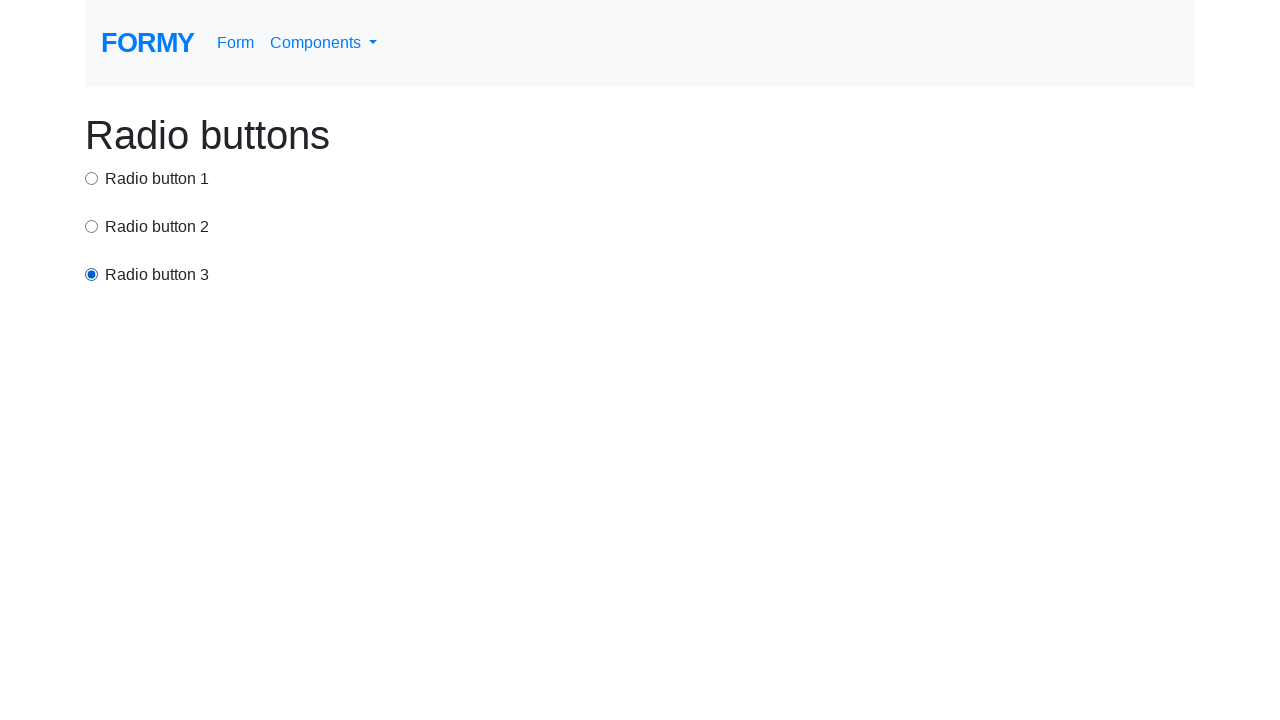

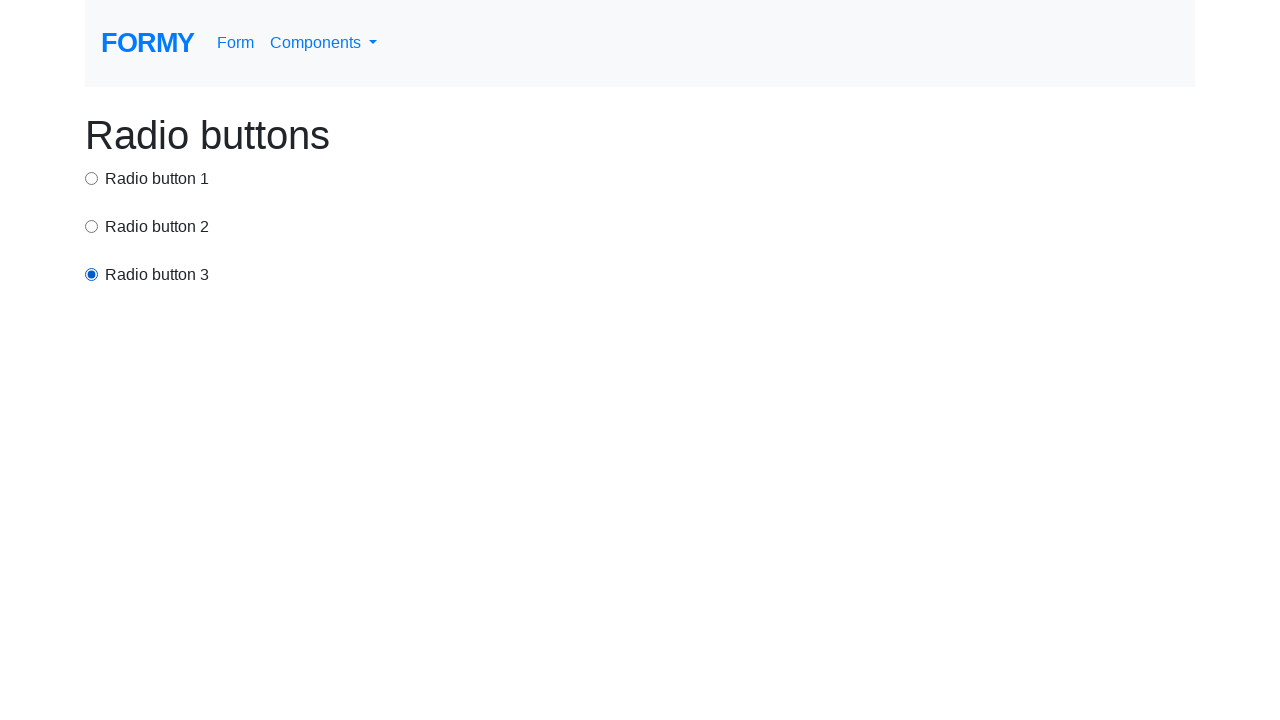